Tests that error messages appear for empty required fields when clicking the Continue to Payment button without filling the form.

Starting URL: https://home.openweathermap.org/subscriptions/unauth_subscribe/onecall_30/base

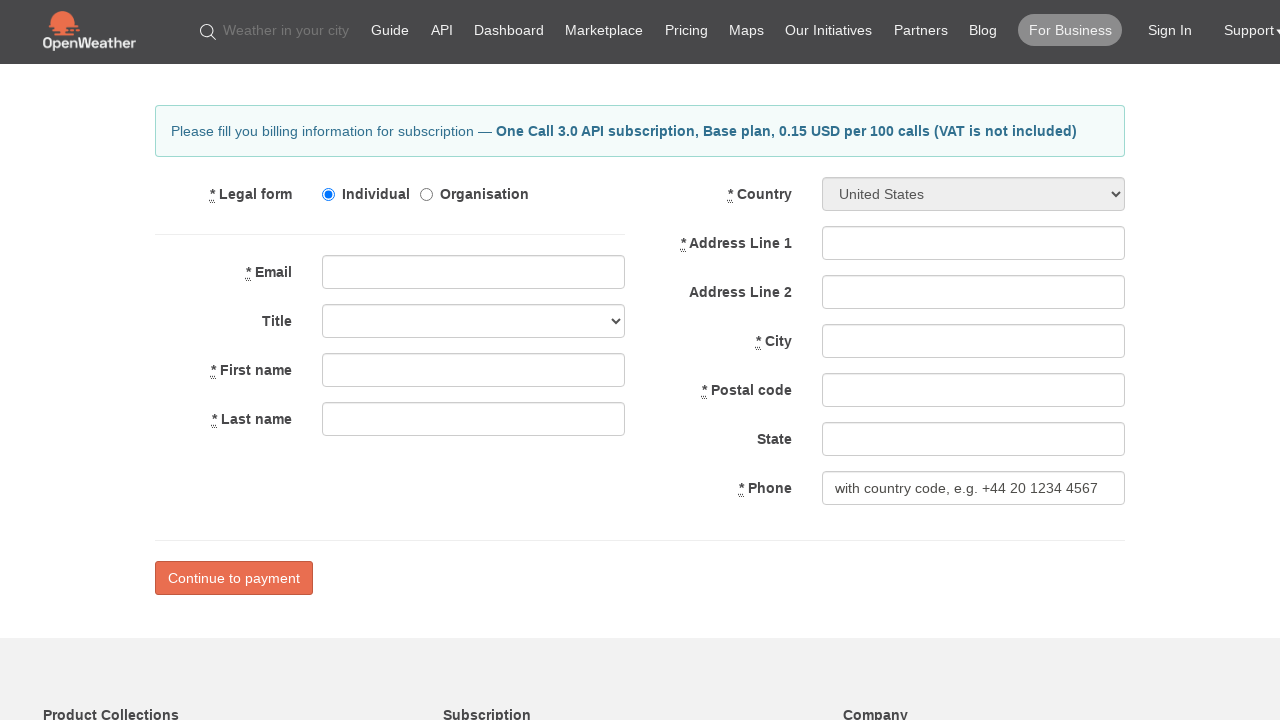

Clicked 'Continue to payment' button without filling required fields at (234, 578) on input[value='Continue to payment']
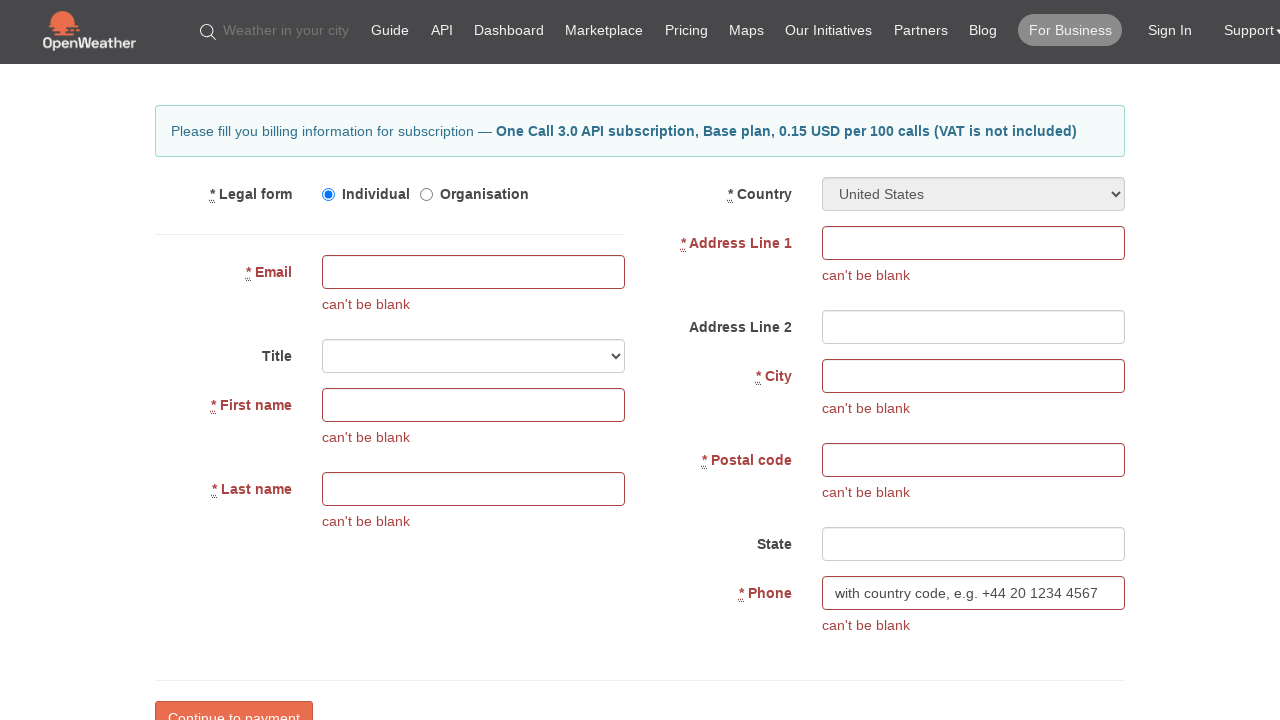

Error messages appeared for empty required fields
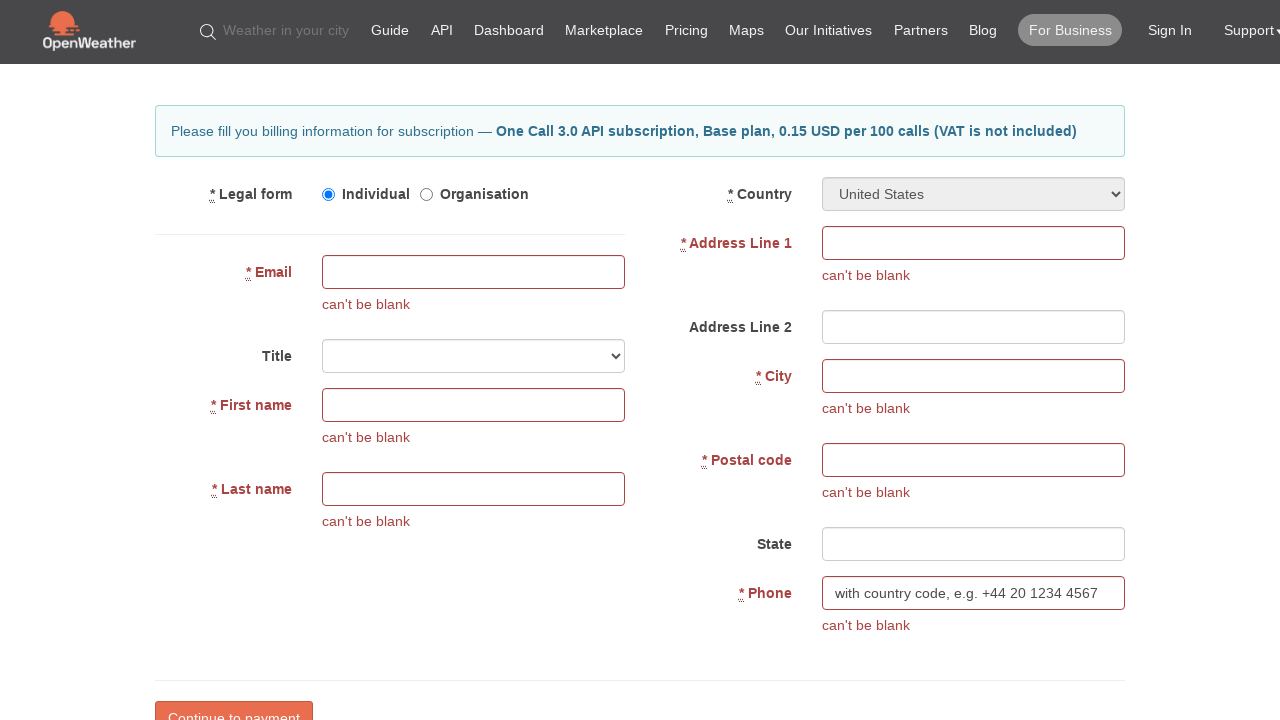

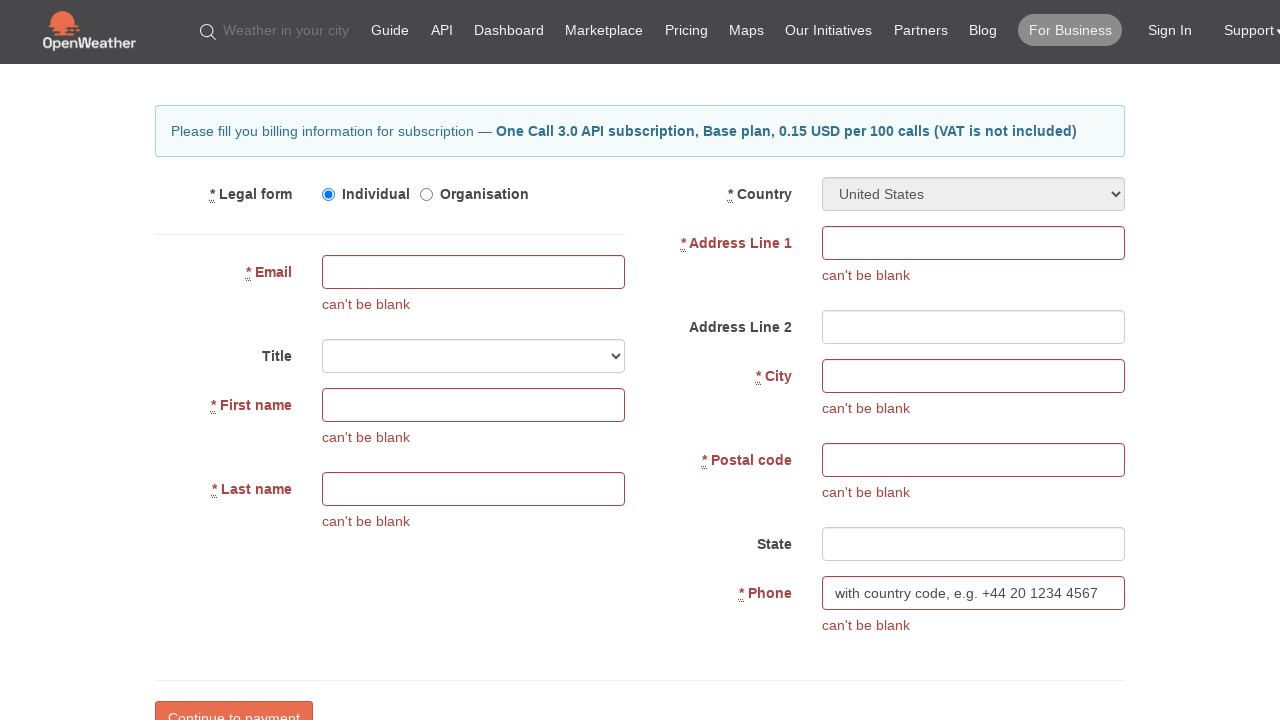